Tests product price verification by adding a Samsung Galaxy S6 to the cart and verifying the displayed total price matches the product price on the product detail page.

Starting URL: https://www.demoblaze.com/

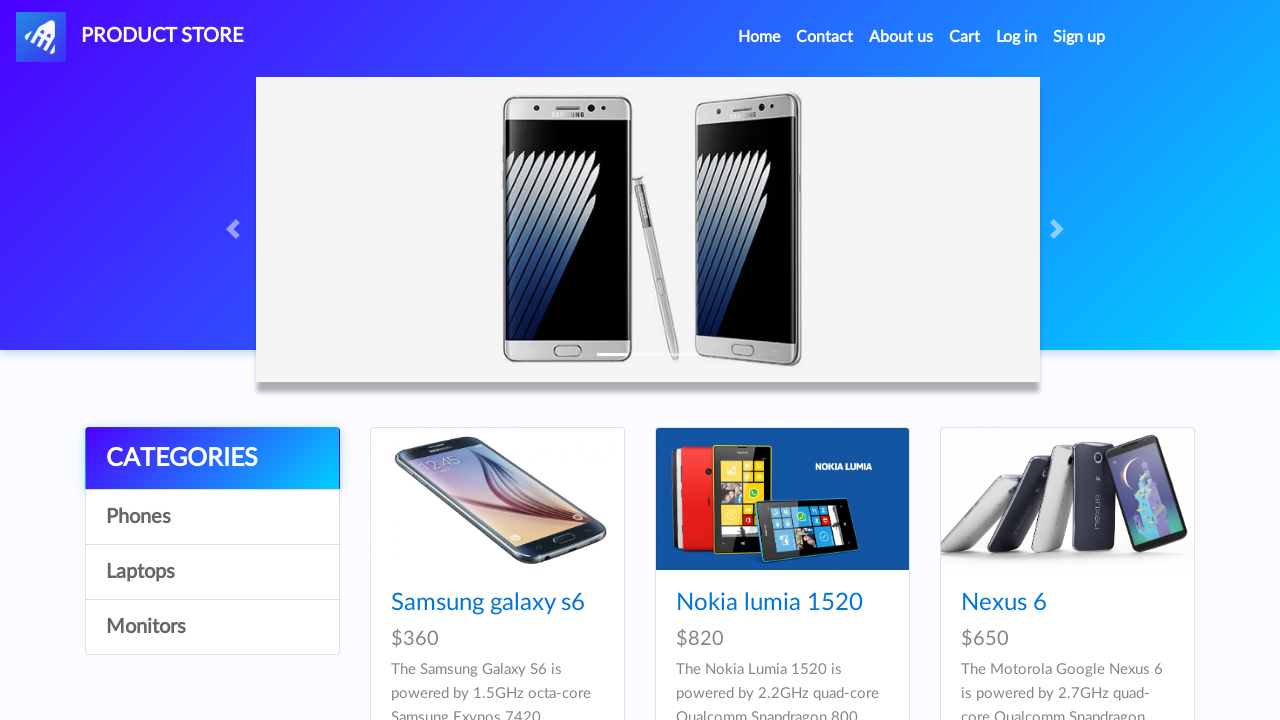

Clicked on Samsung Galaxy S6 product link at (488, 603) on internal:role=link[name="Samsung galaxy s6"i]
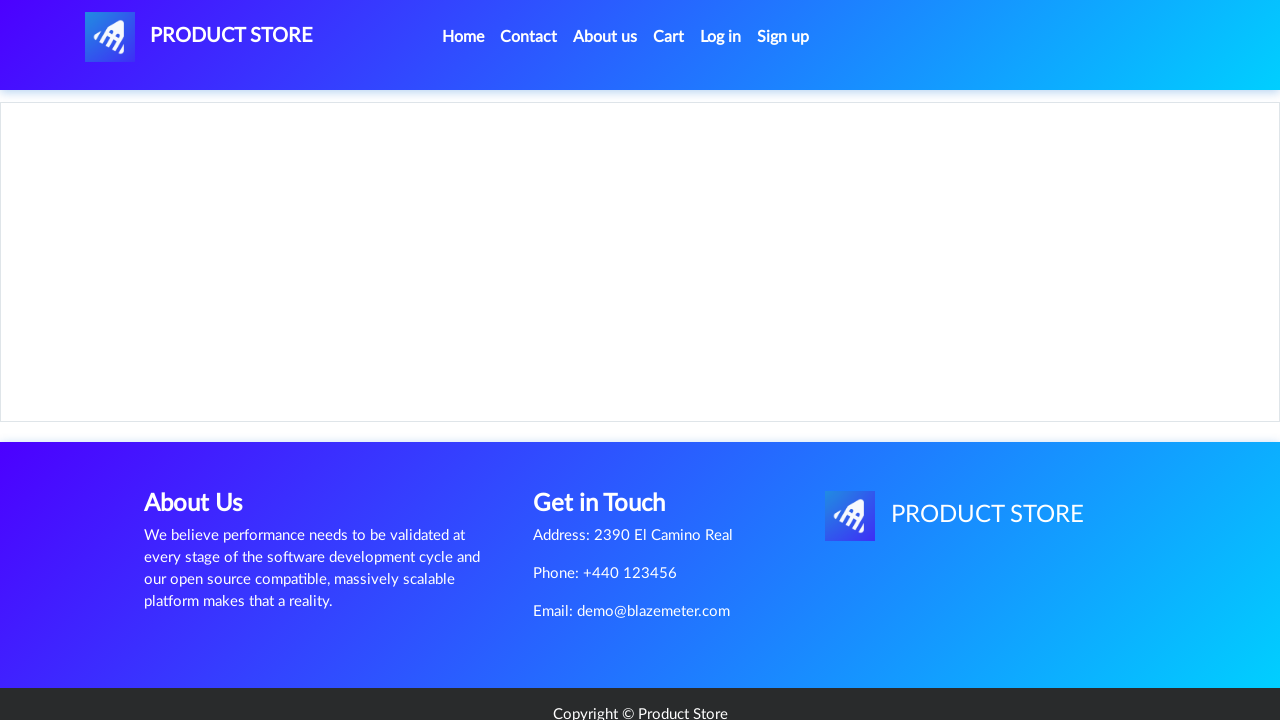

Product page loaded and product price $360 is visible
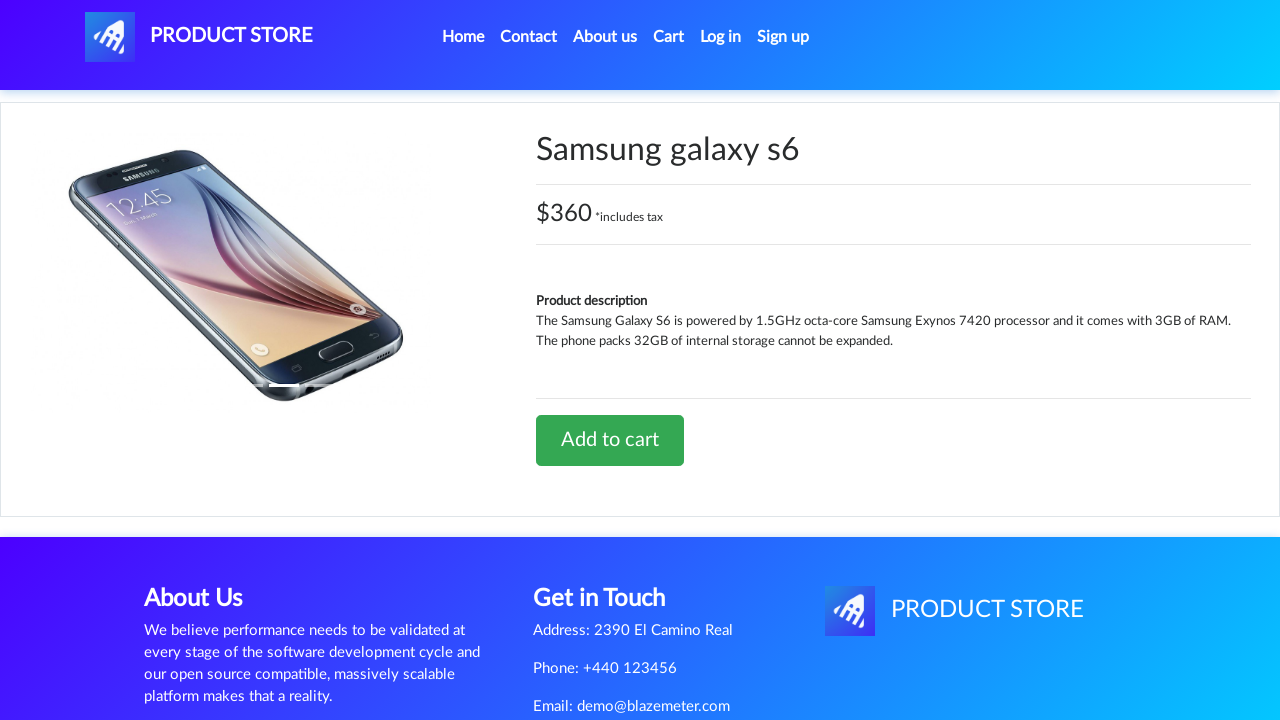

Set up dialog handler to dismiss product added alert
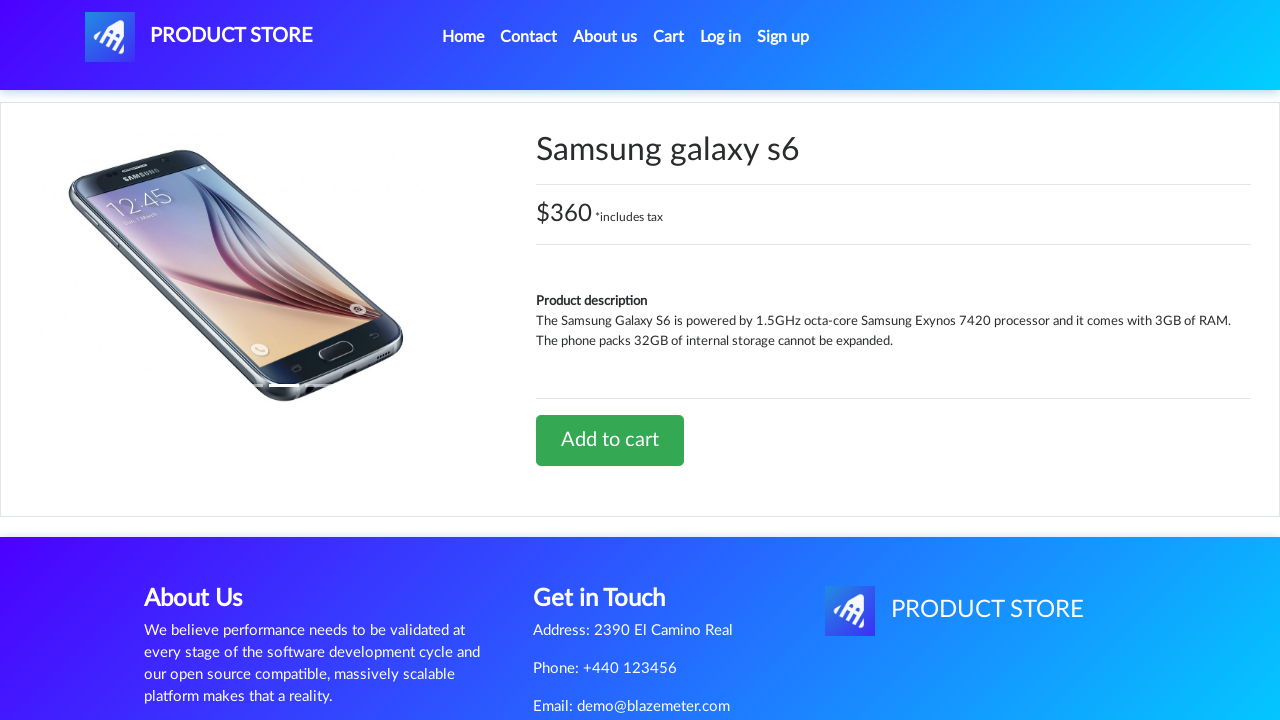

Clicked Add to cart button at (610, 440) on internal:role=link[name="Add to cart"i]
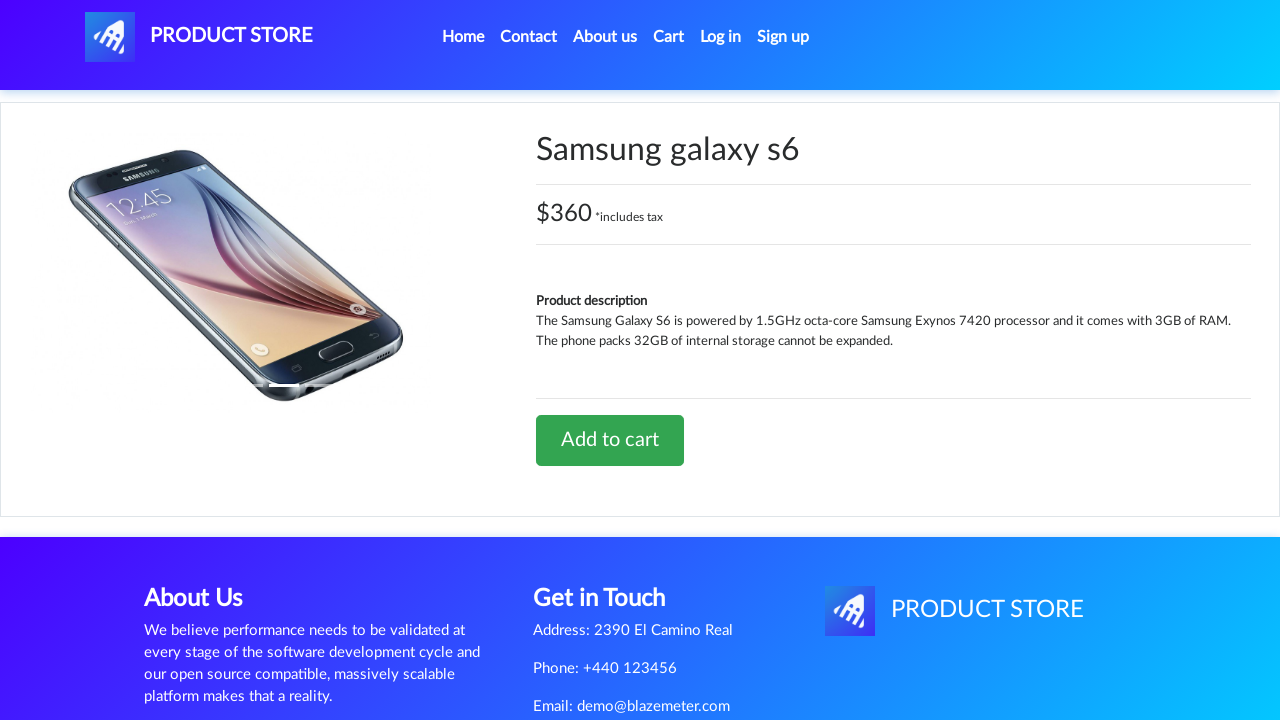

Waited for product added alert to be dismissed
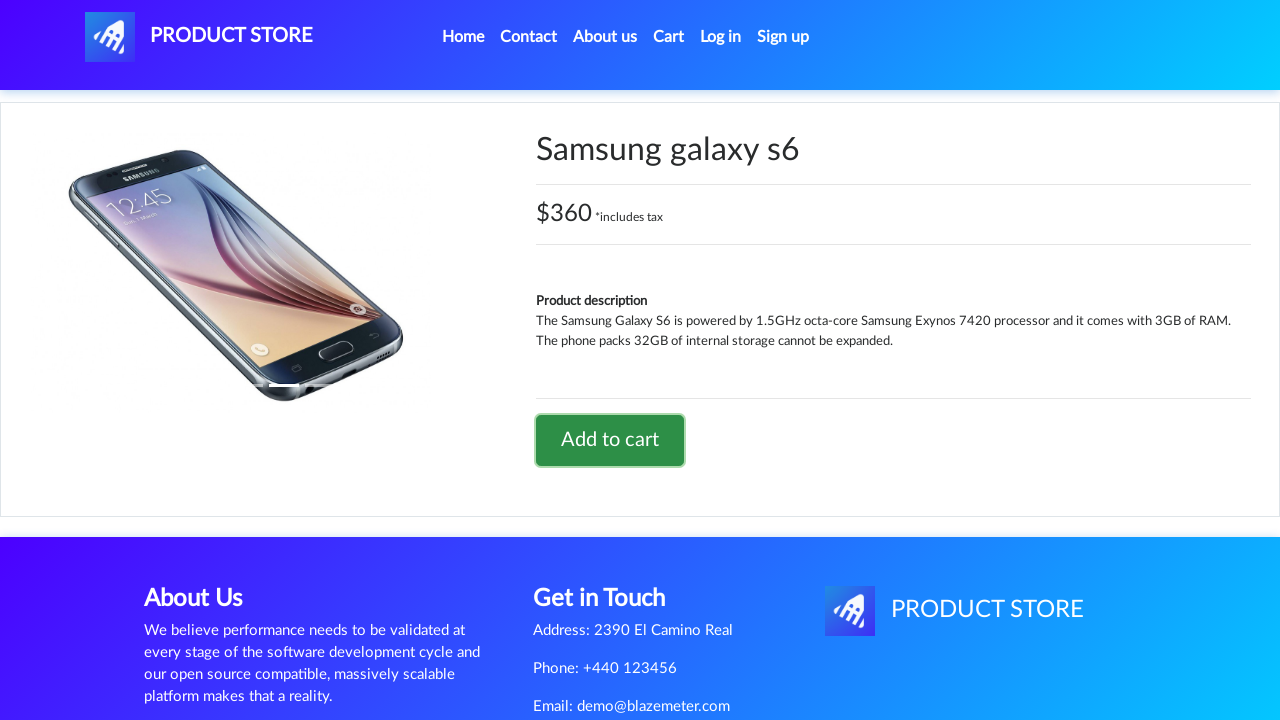

Clicked on Cart navigation link at (669, 37) on internal:role=link[name="Cart"s]
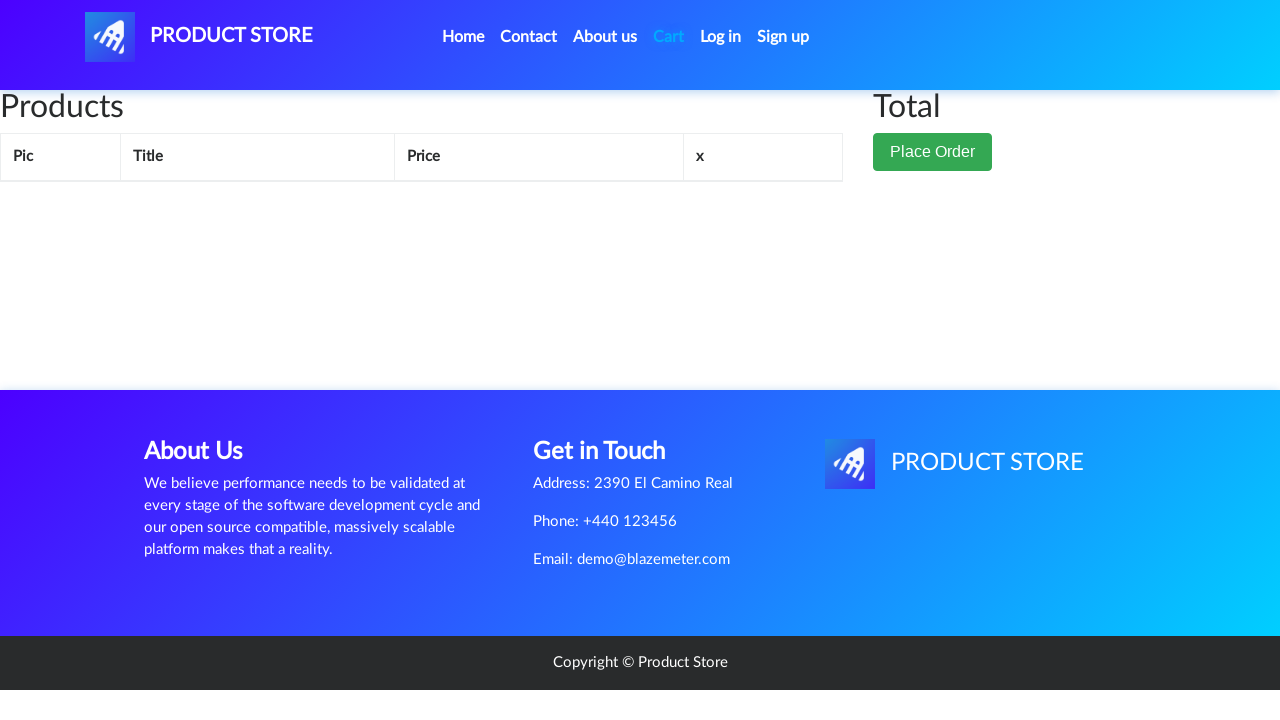

Cart page loaded and total price element is visible
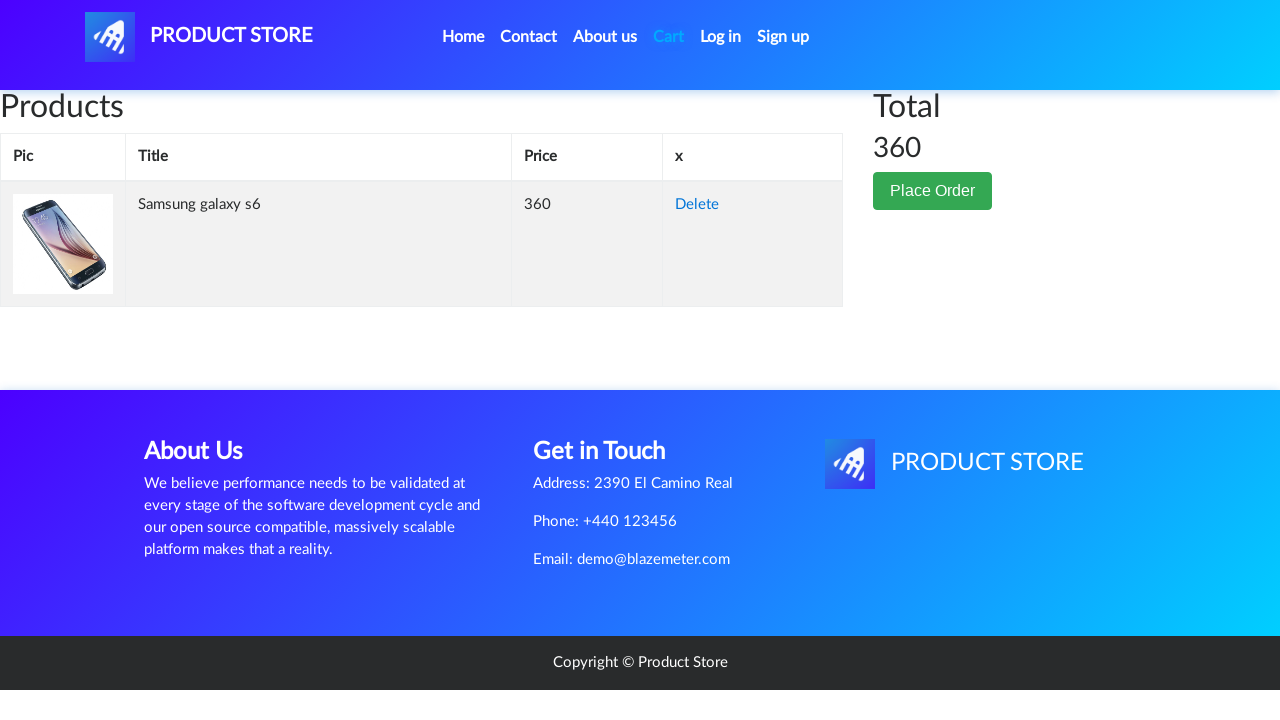

Verified cart total price of 360 matches product price
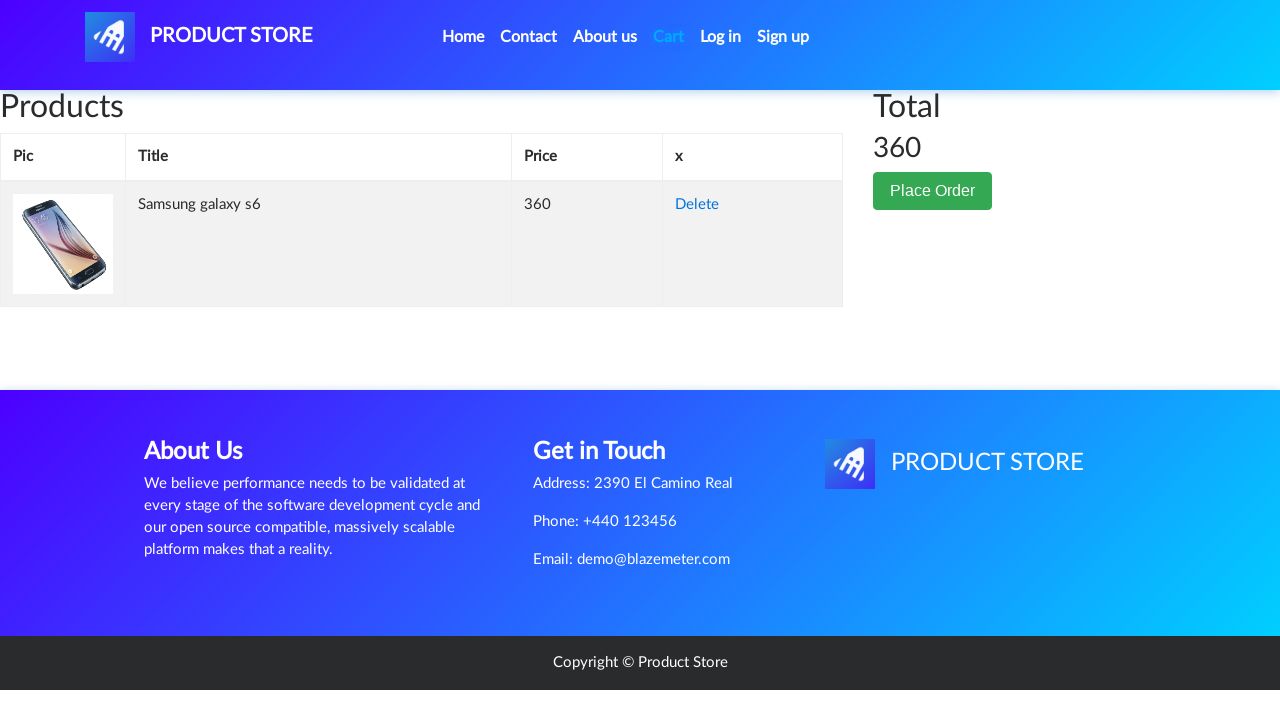

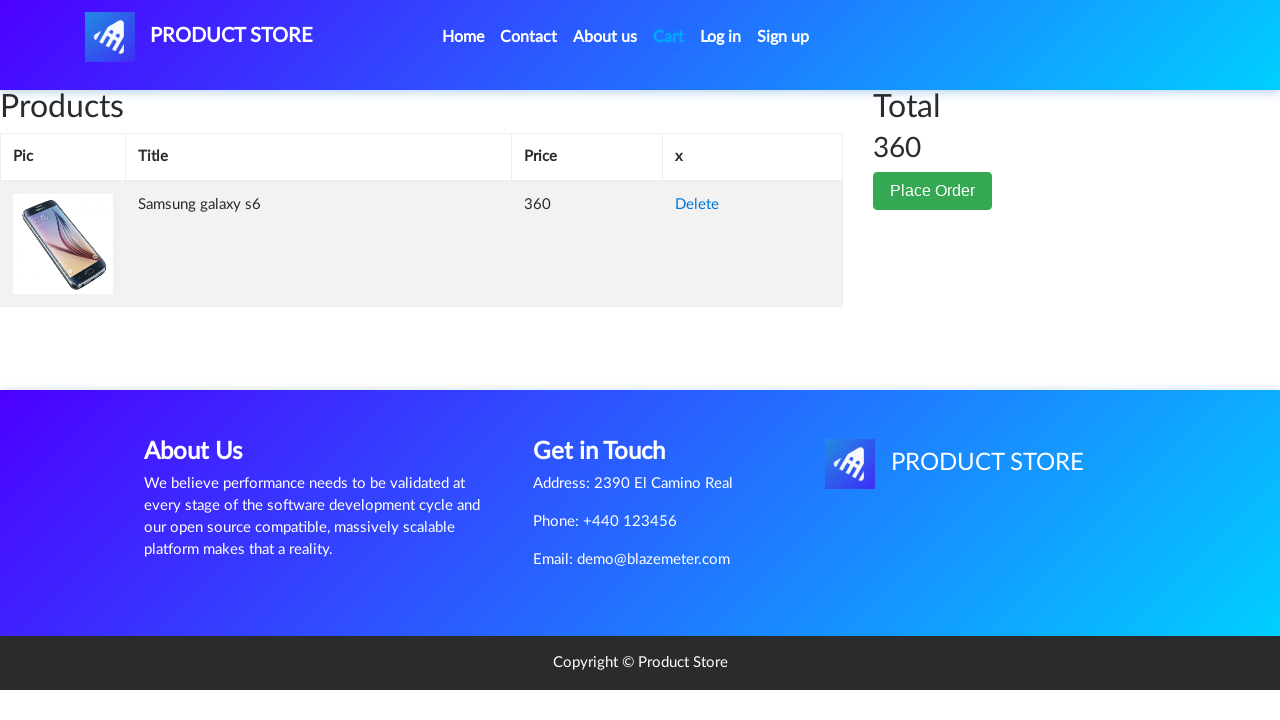